Retrieves and prints all state options from the state dropdown menu

Starting URL: https://testcenter.techproeducation.com/index.php?page=dropdown

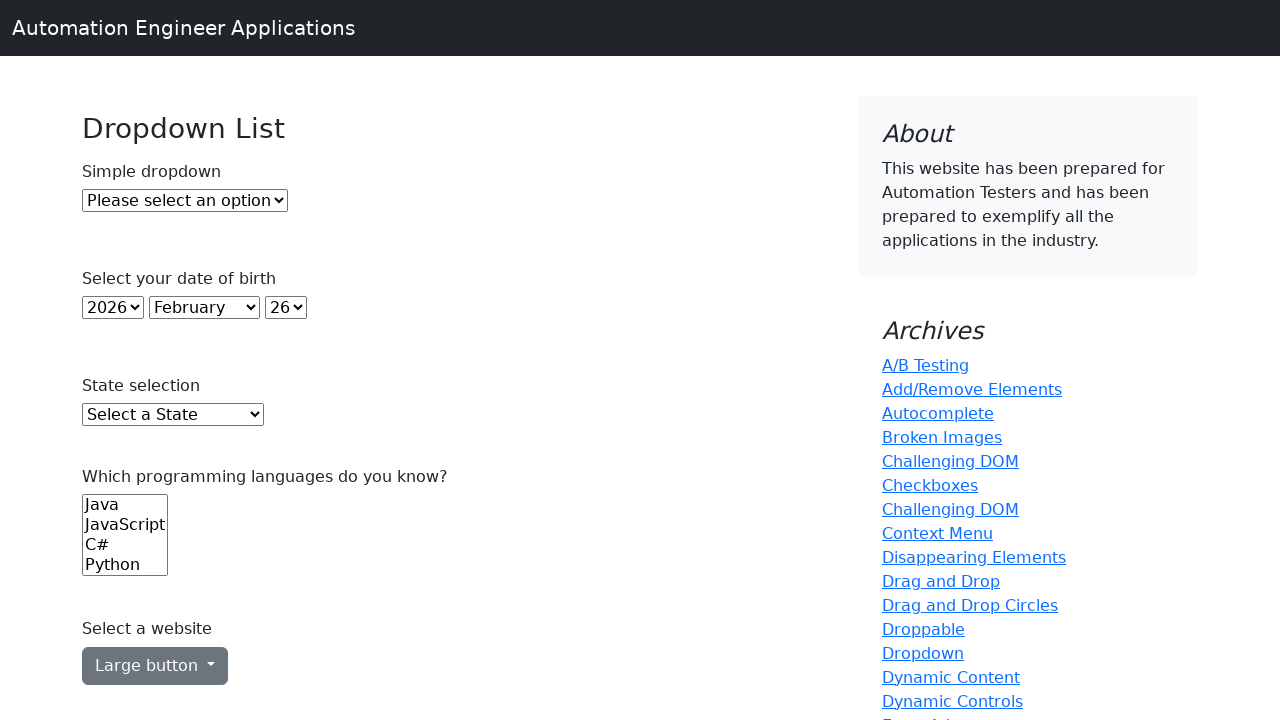

Clicked on Elements card
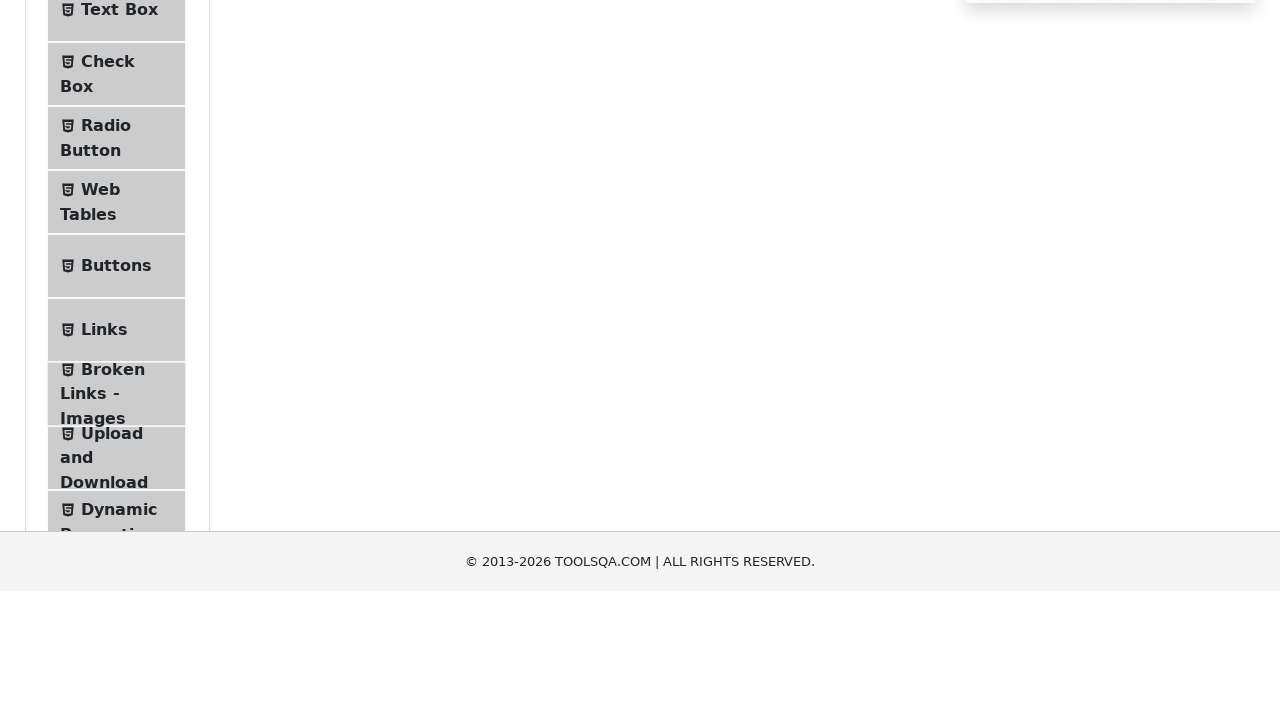

Clicked on Links menu item
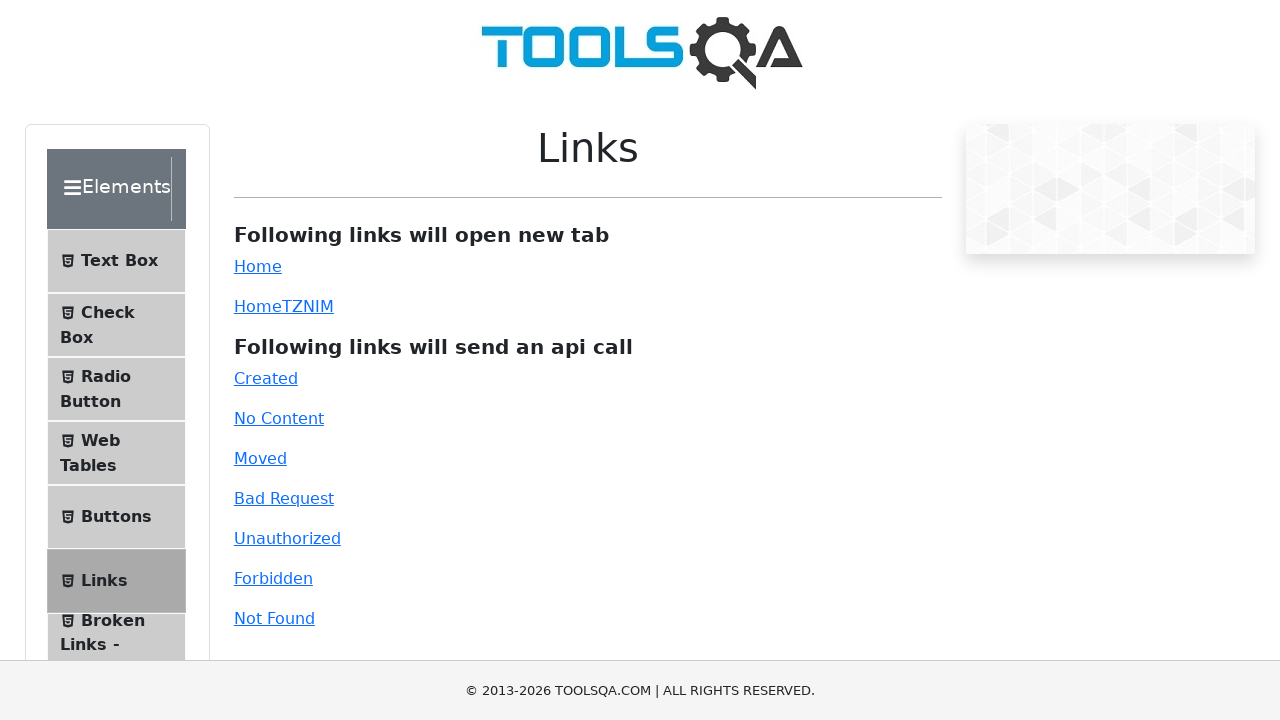

Clicked simple link that opens new tab
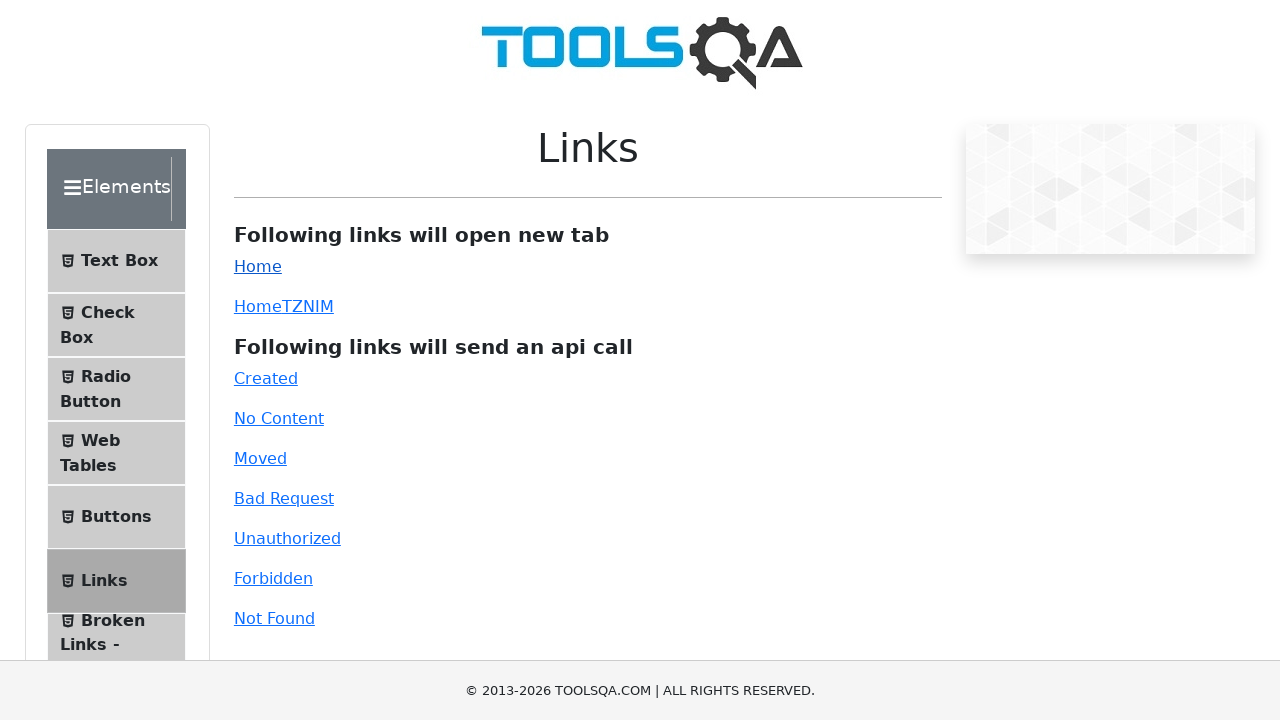

New tab/window opened
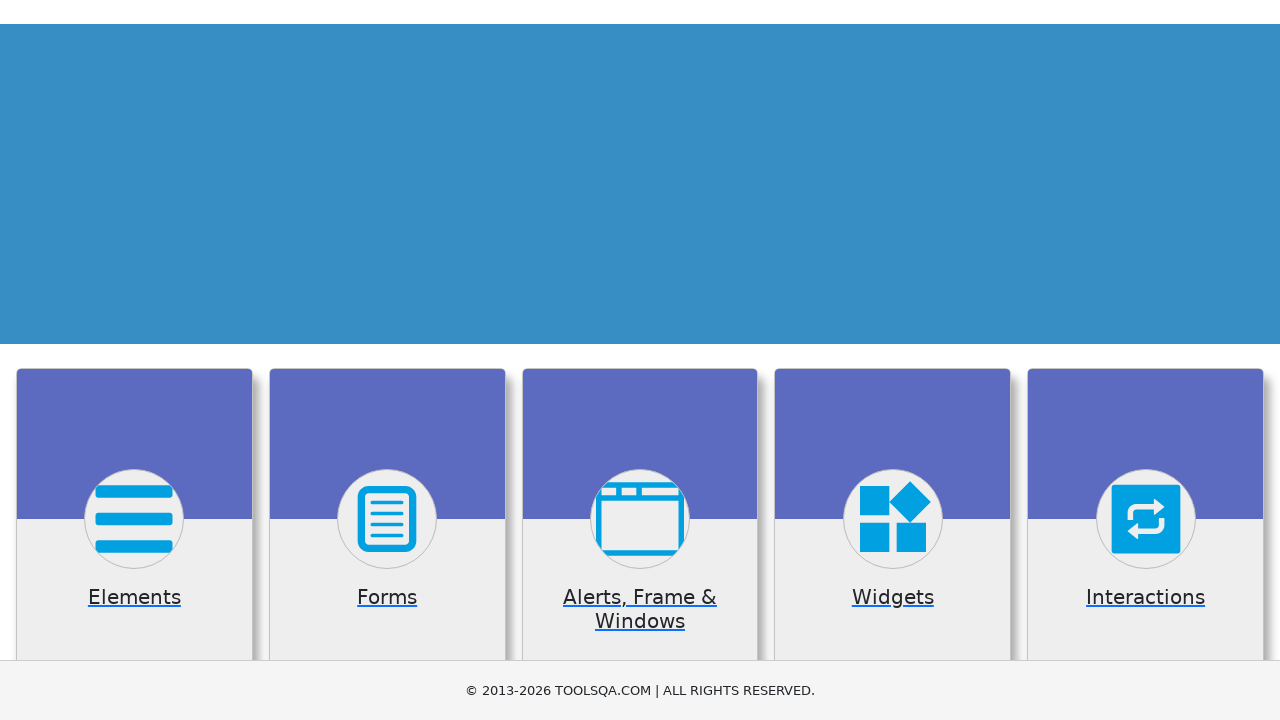

Clicked on Elements card in new tab
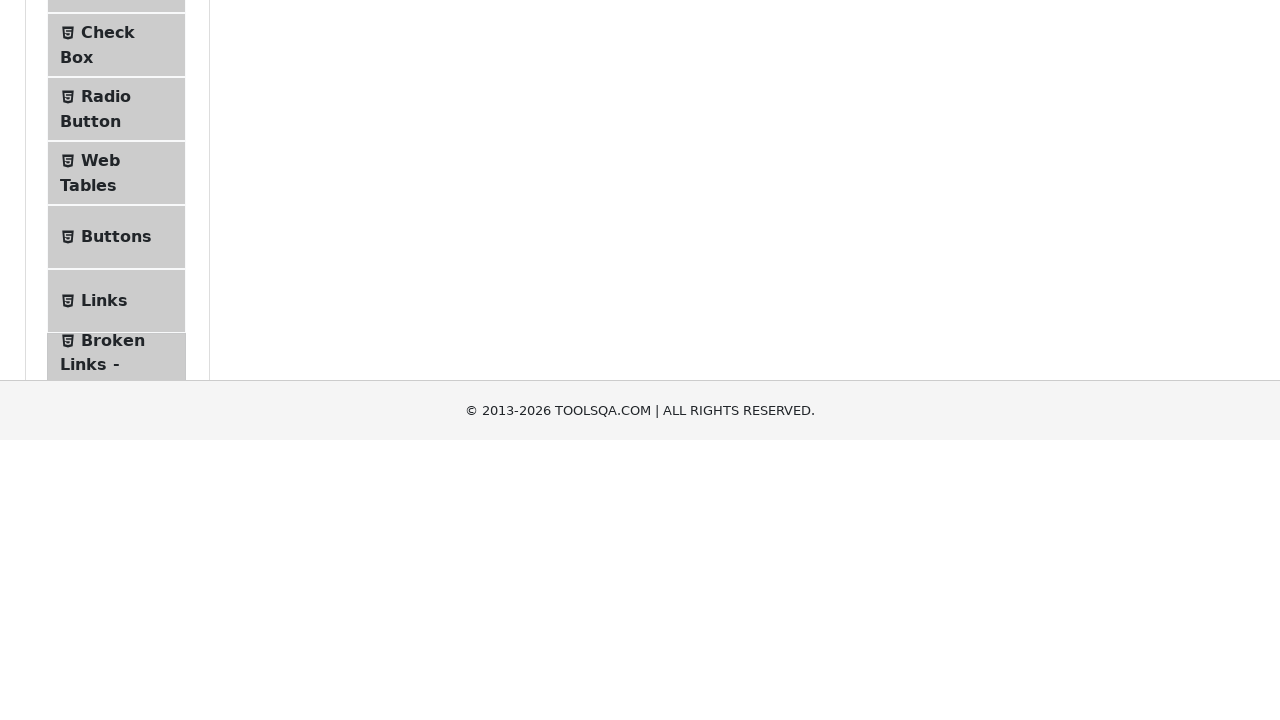

Clicked on Links menu item in new tab
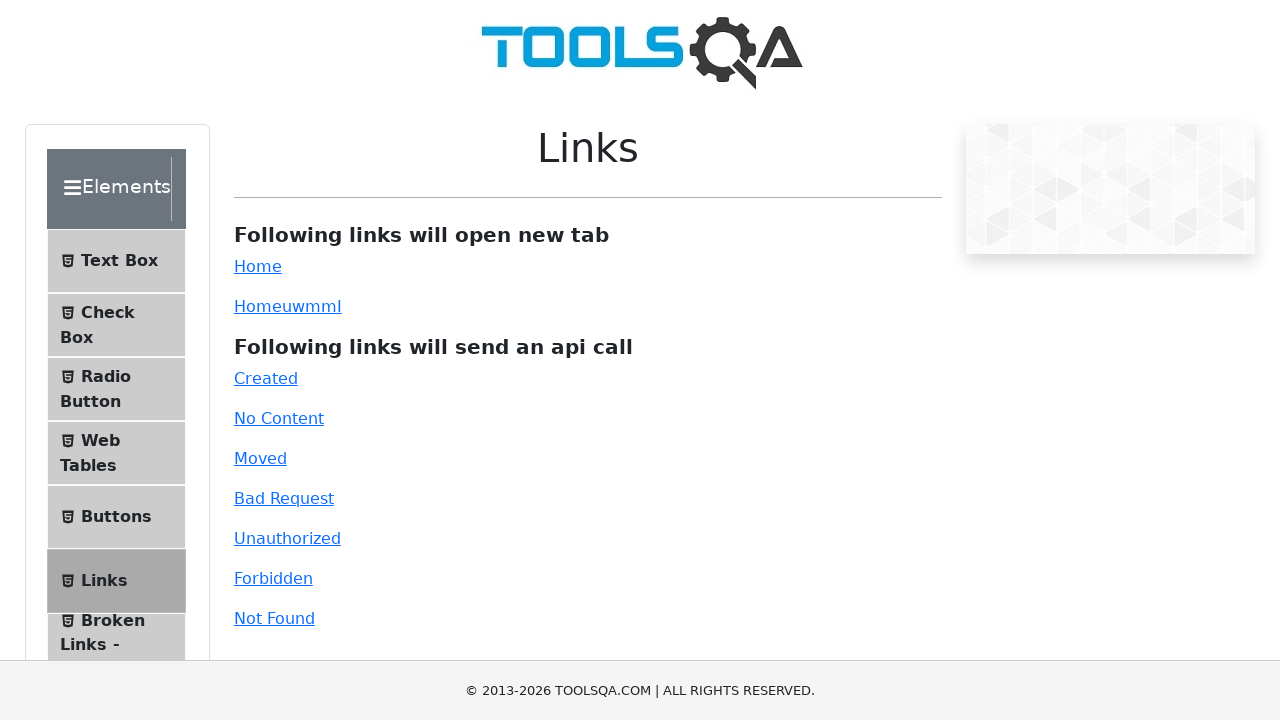

Clicked bad request link
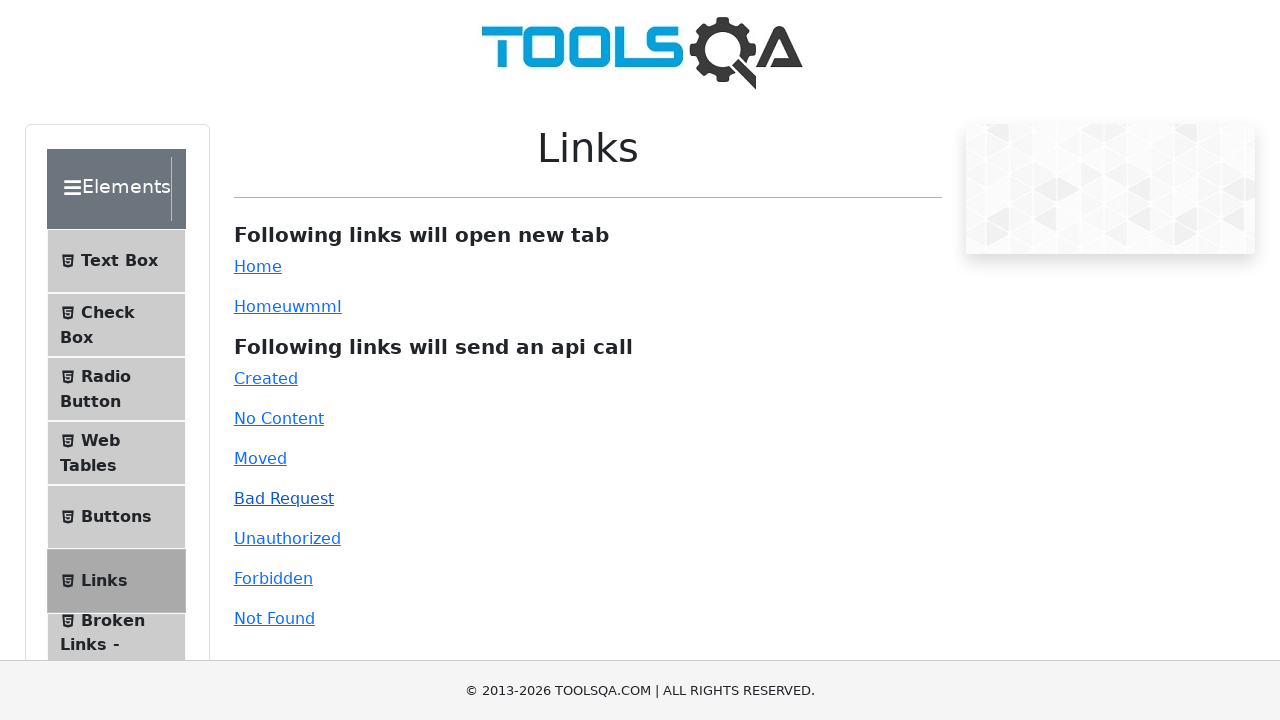

Waited for response message to appear
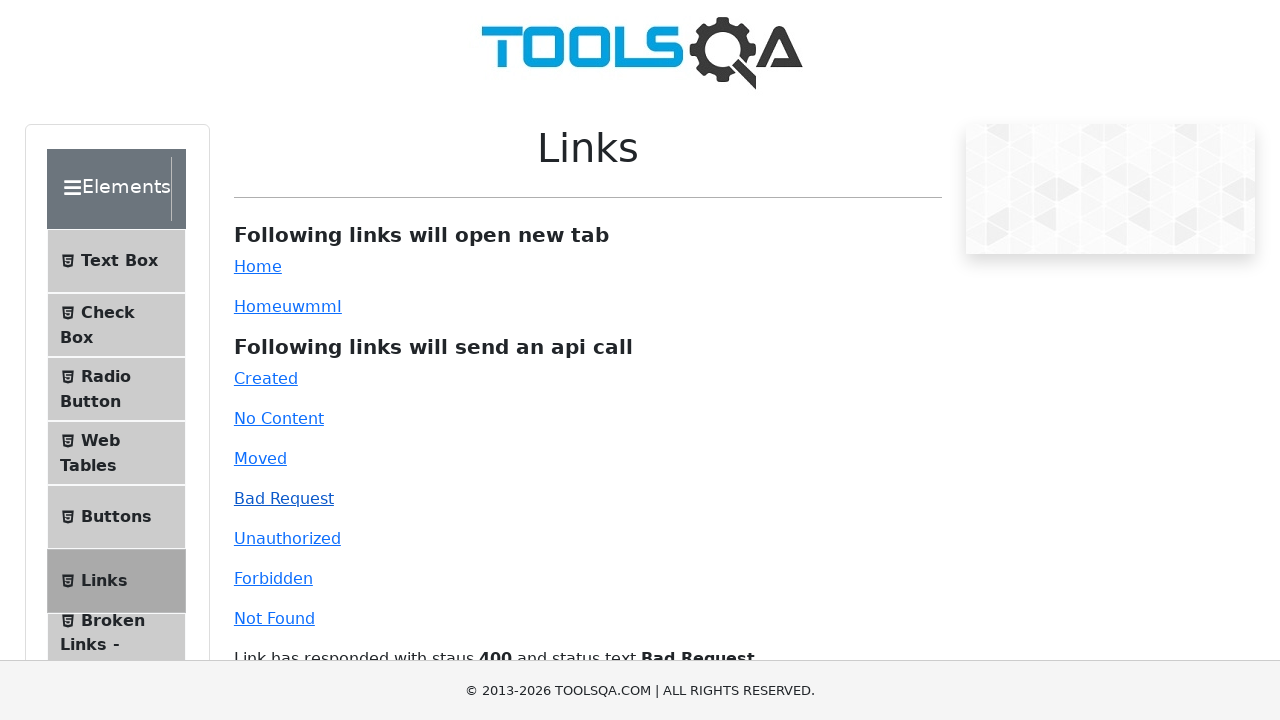

Closed the new tab/window
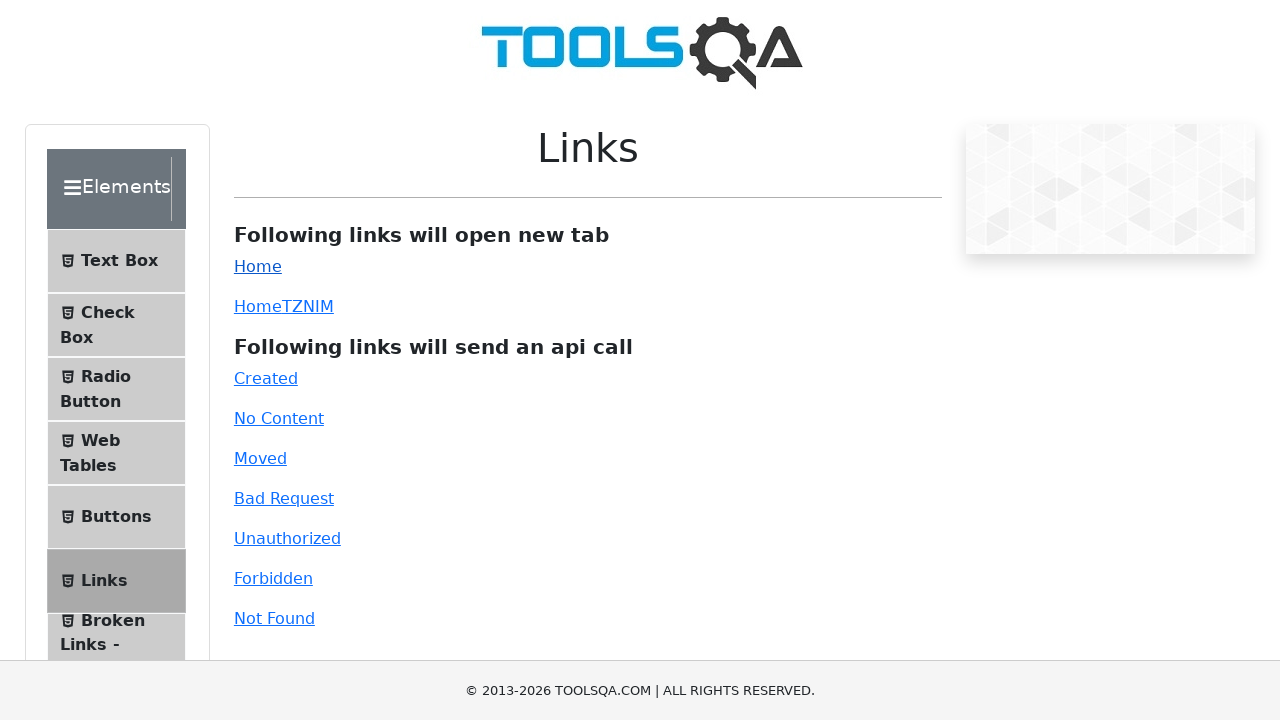

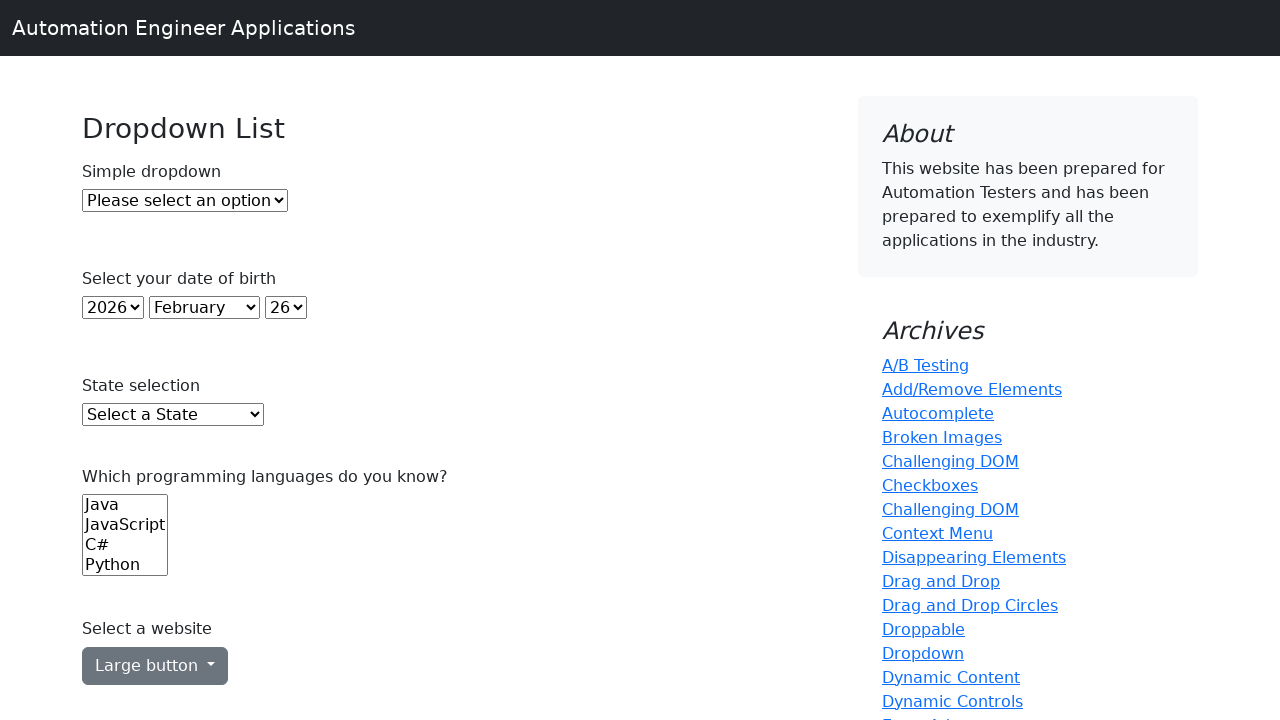